Performs a search on DuckDuckGo by entering a search query and pressing Enter

Starting URL: https://duckduckgo.com/

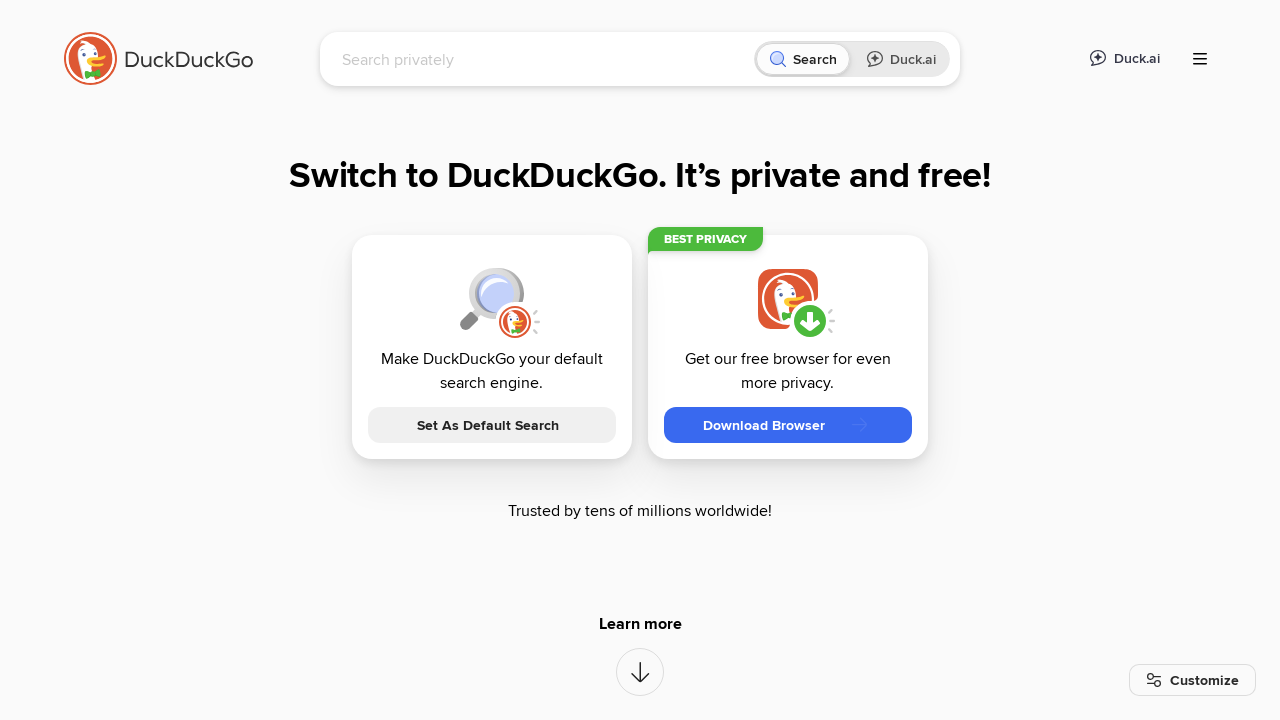

Filled search field with 'Selenium' on input[name='q']
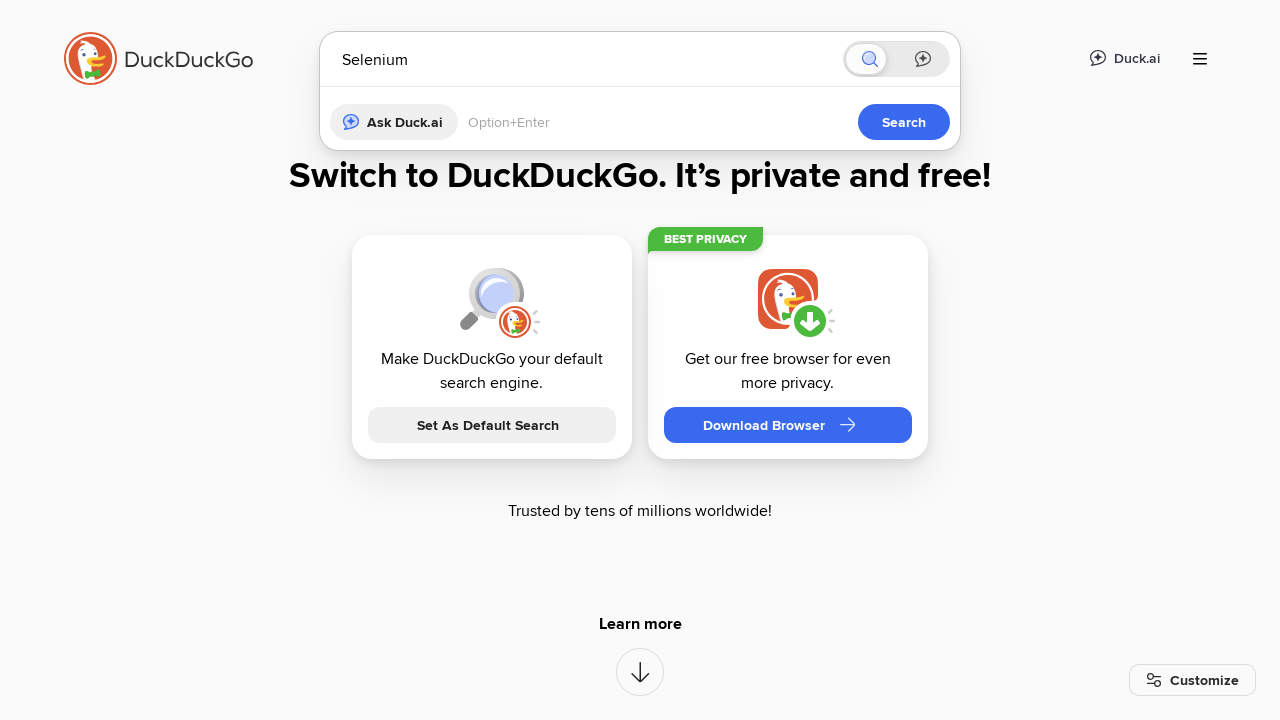

Pressed Enter to submit search query on input[name='q']
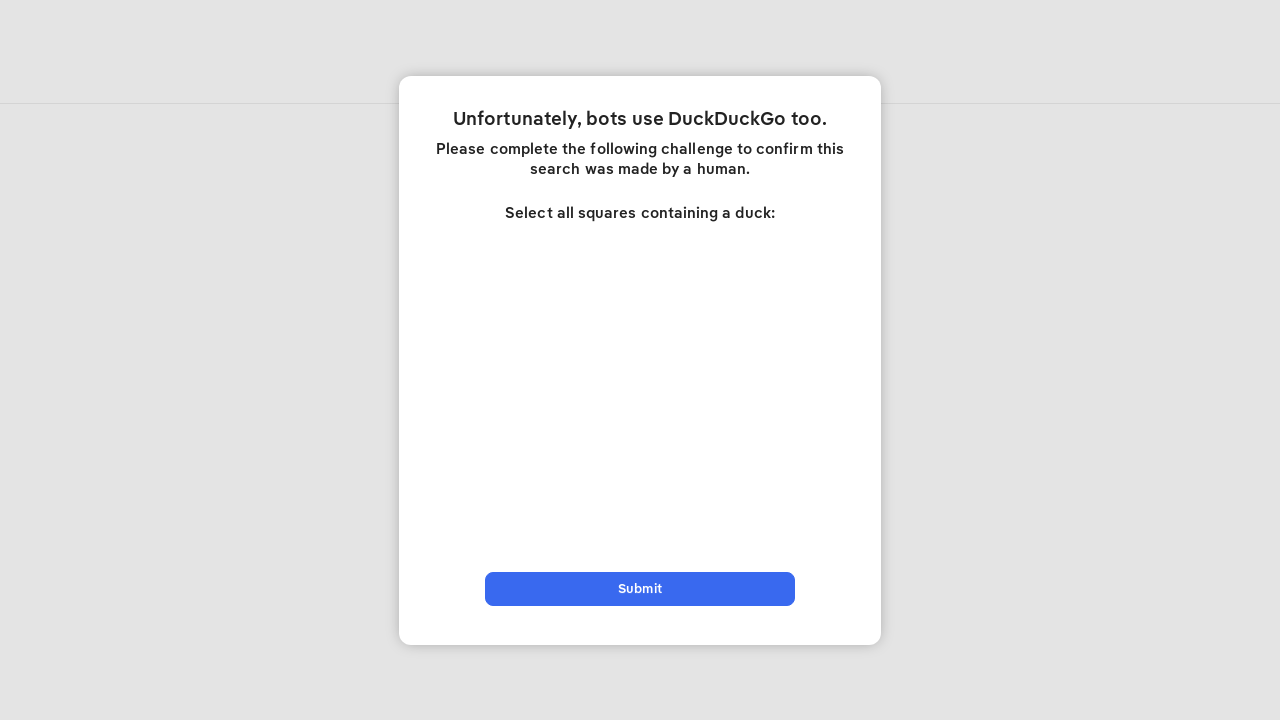

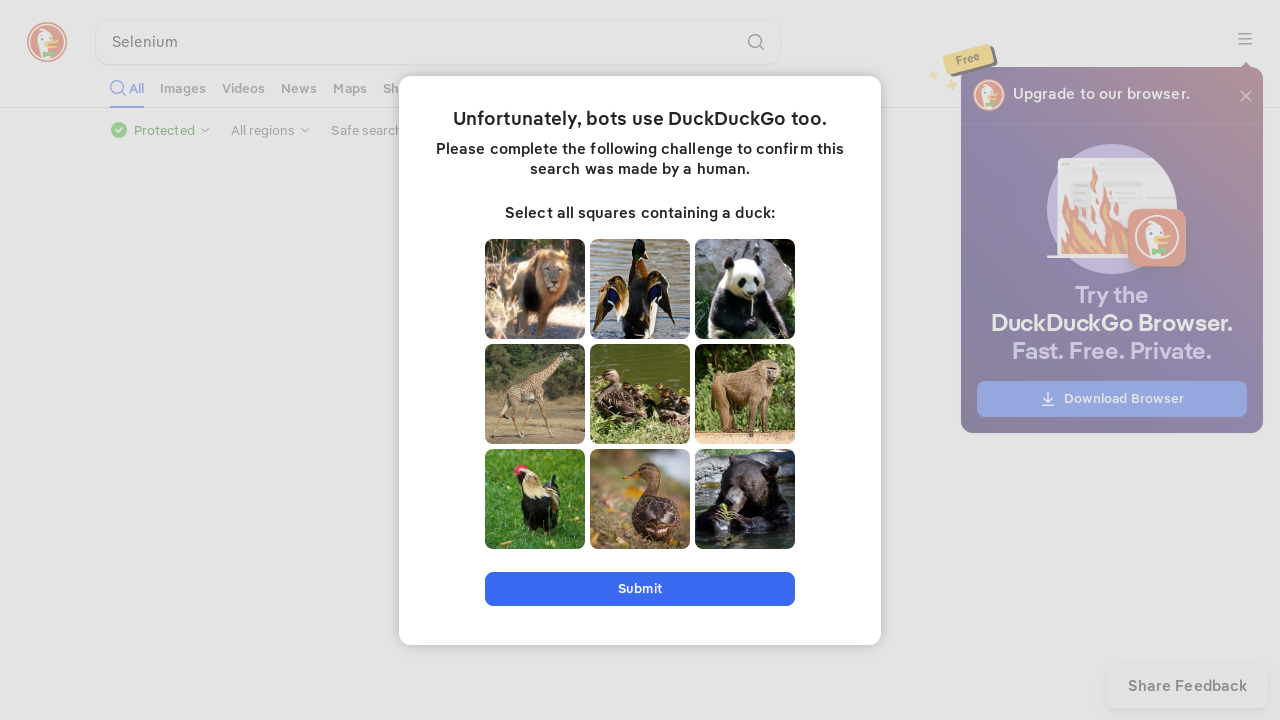